Tests AJIO's search and filter functionality by searching for bags, applying gender and category filters, and verifying that products are displayed correctly

Starting URL: https://www.ajio.com/

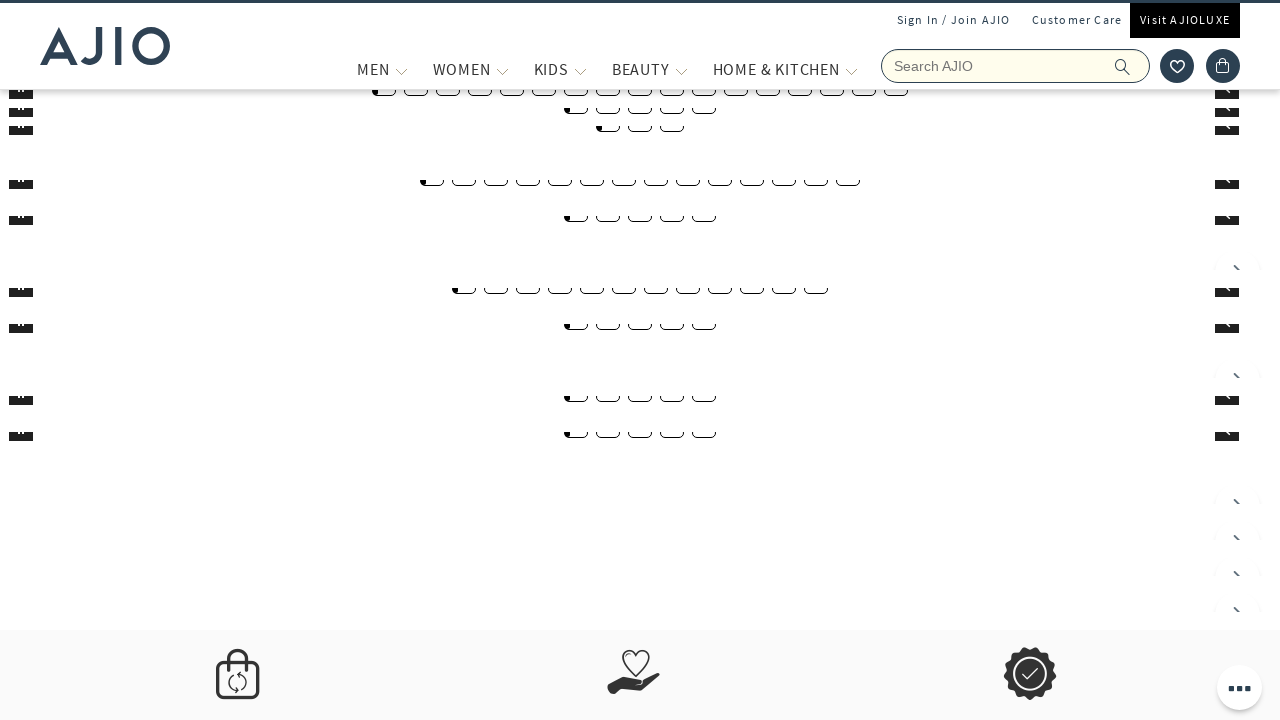

Filled search field with 'bags' on input[name='searchVal']
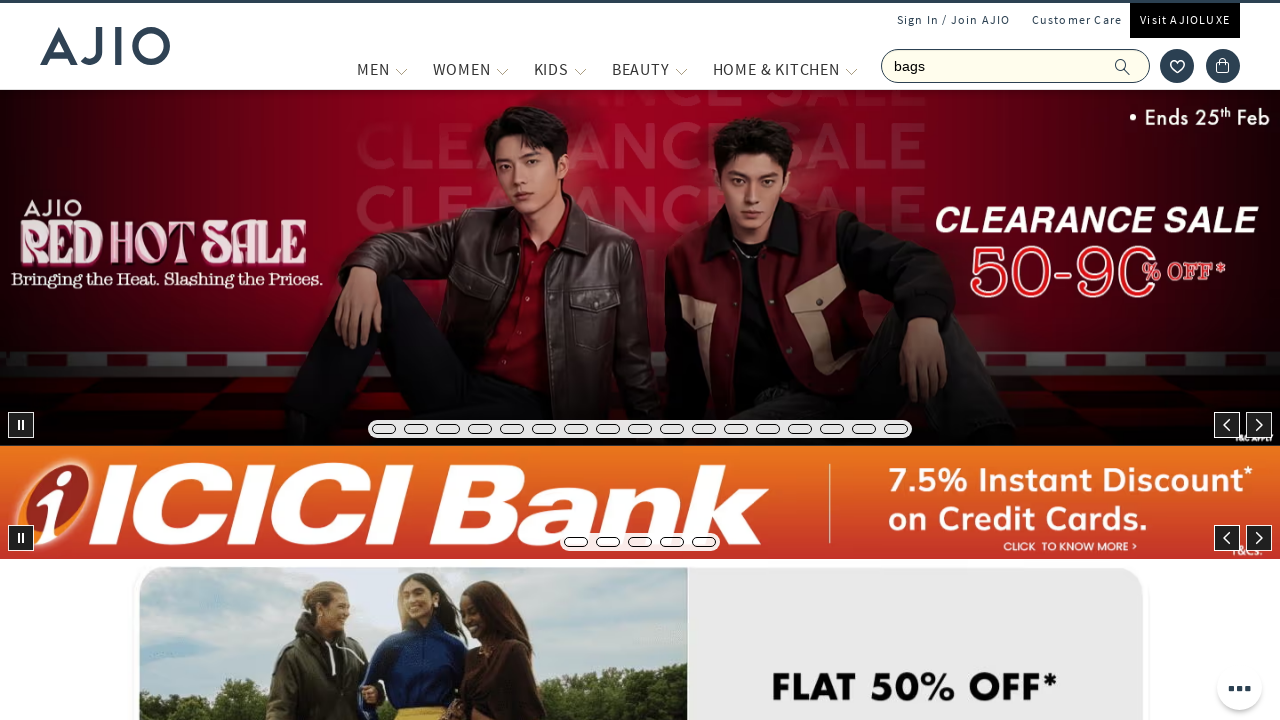

Pressed Enter to search for bags on input[name='searchVal']
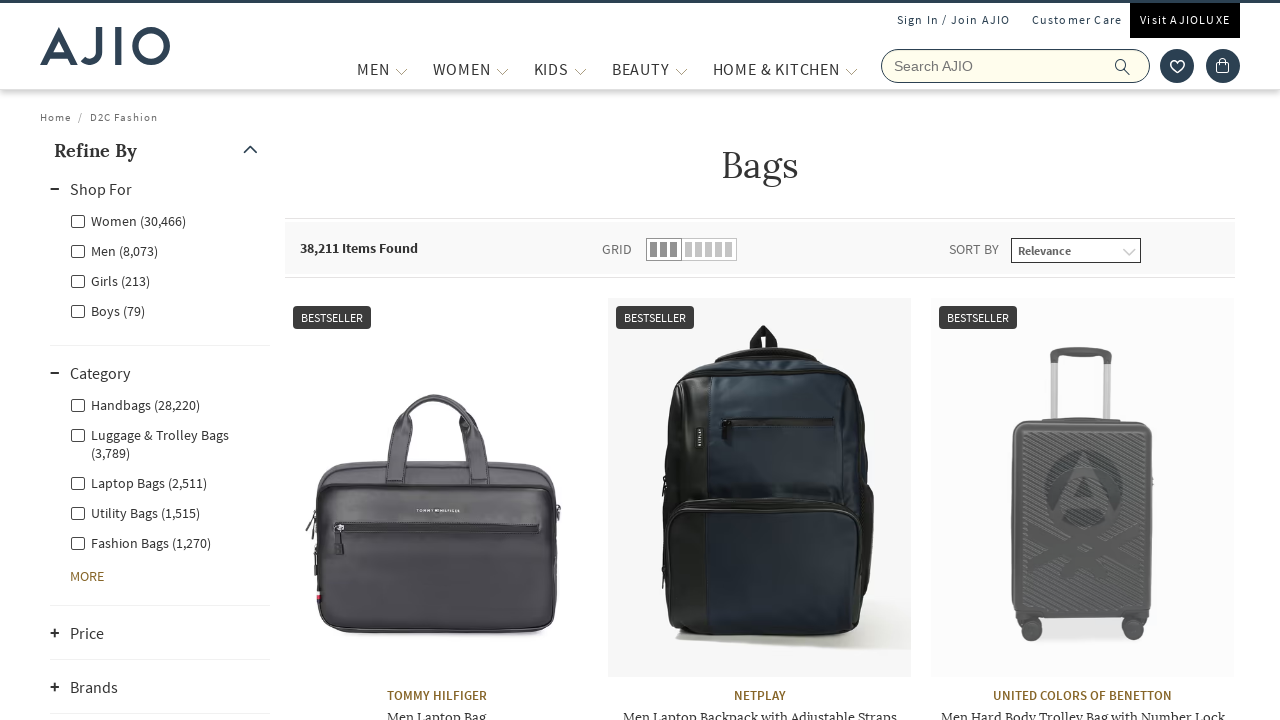

Waited 3 seconds for search results to load
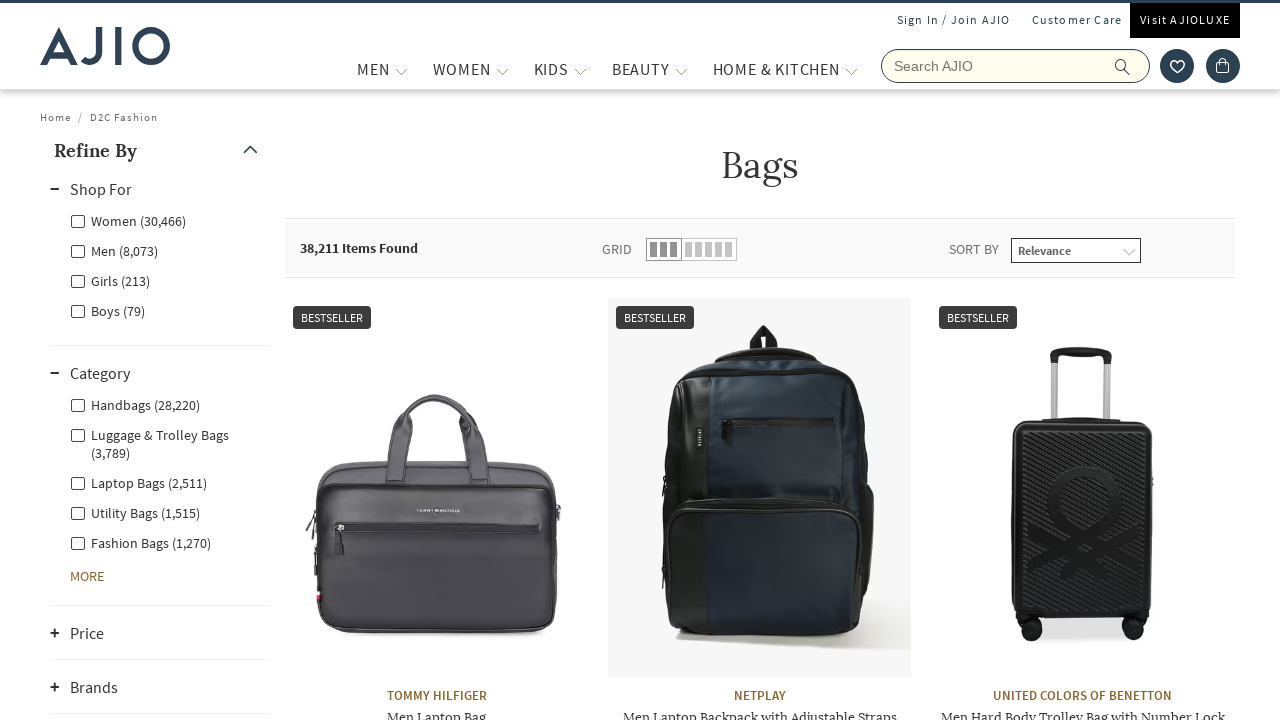

Clicked Men gender filter at (114, 250) on xpath=//label[contains(text(),'Men')]
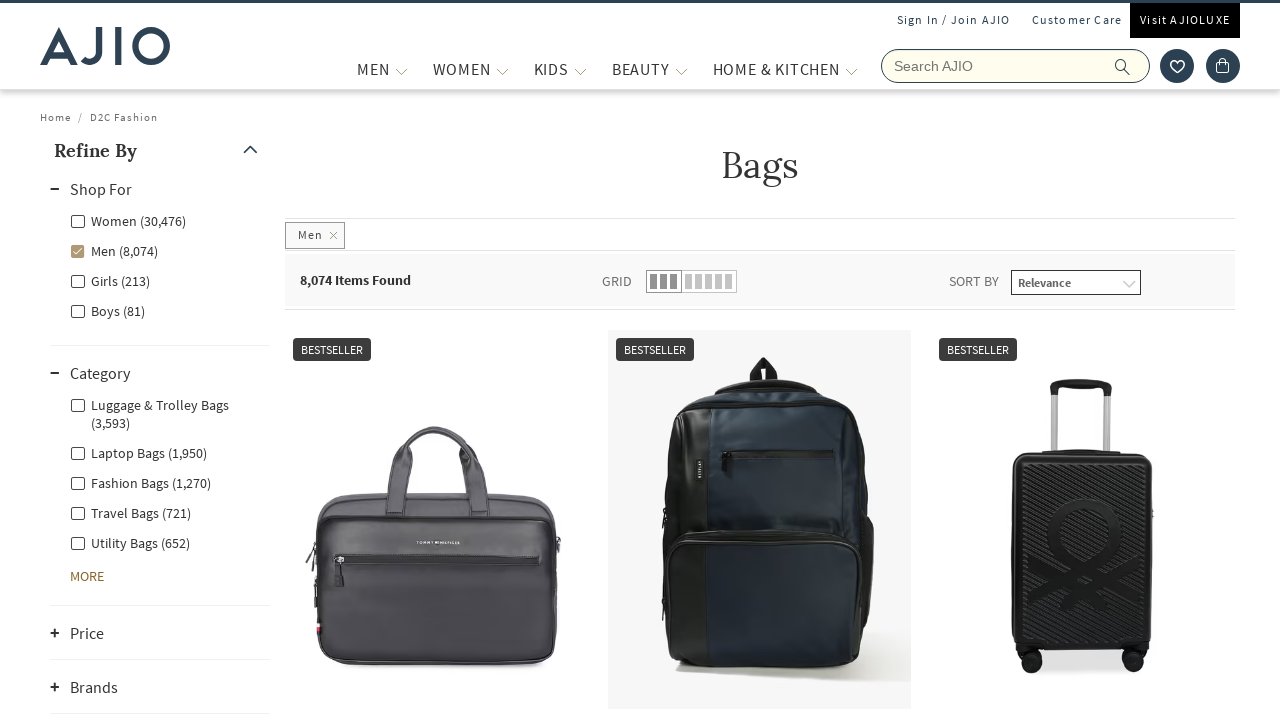

Clicked Fashion Bags category filter at (140, 482) on xpath=//label[contains(@class,'Fashion Bags')]
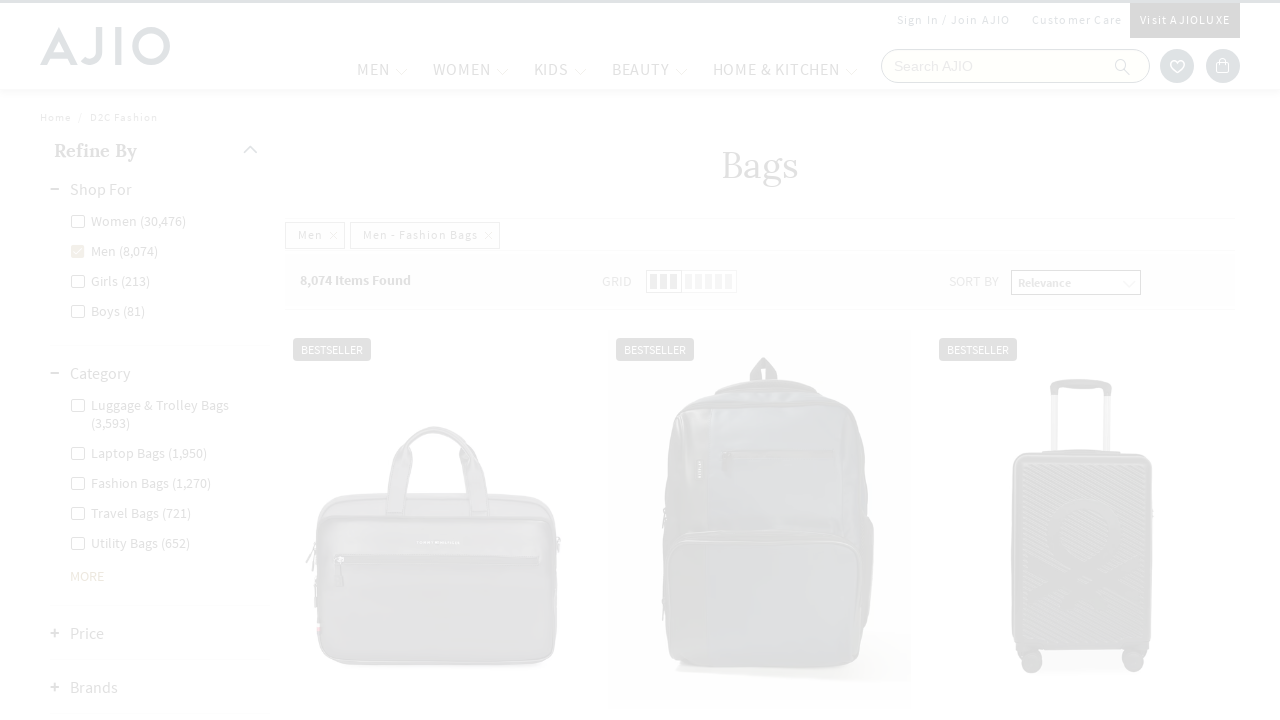

Filtered results with product images loaded
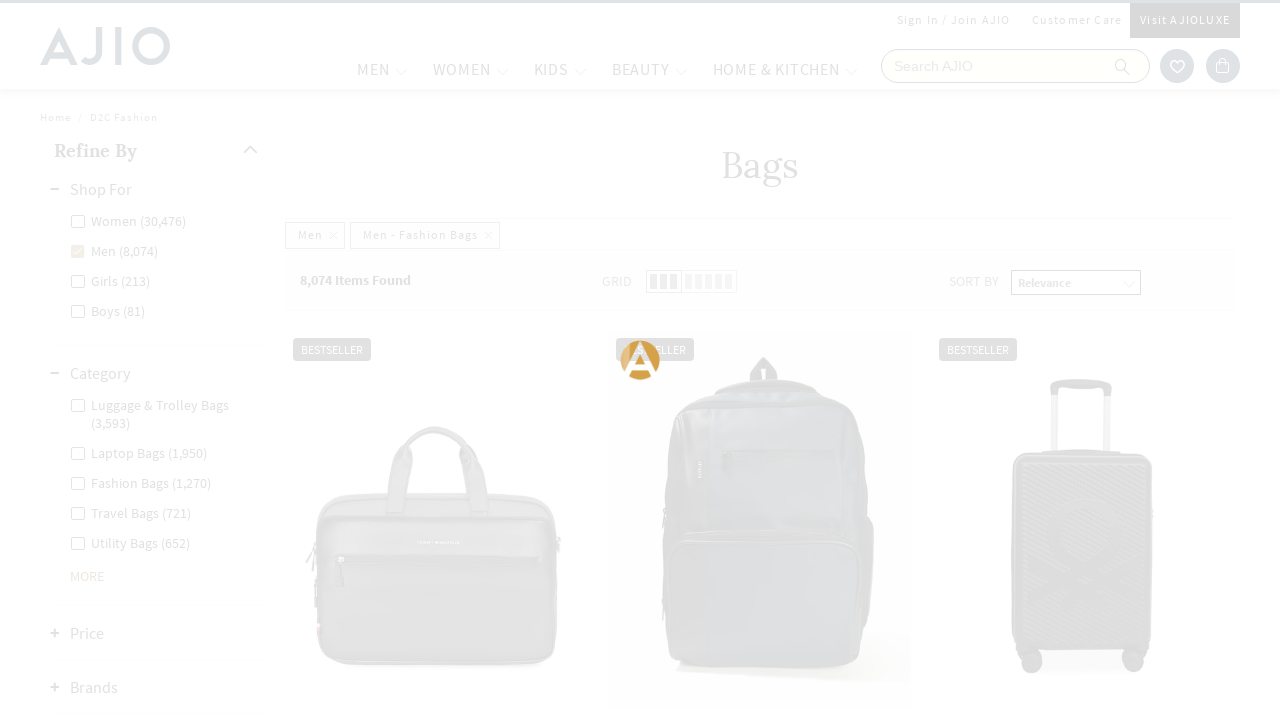

Brand names are displayed in filtered results
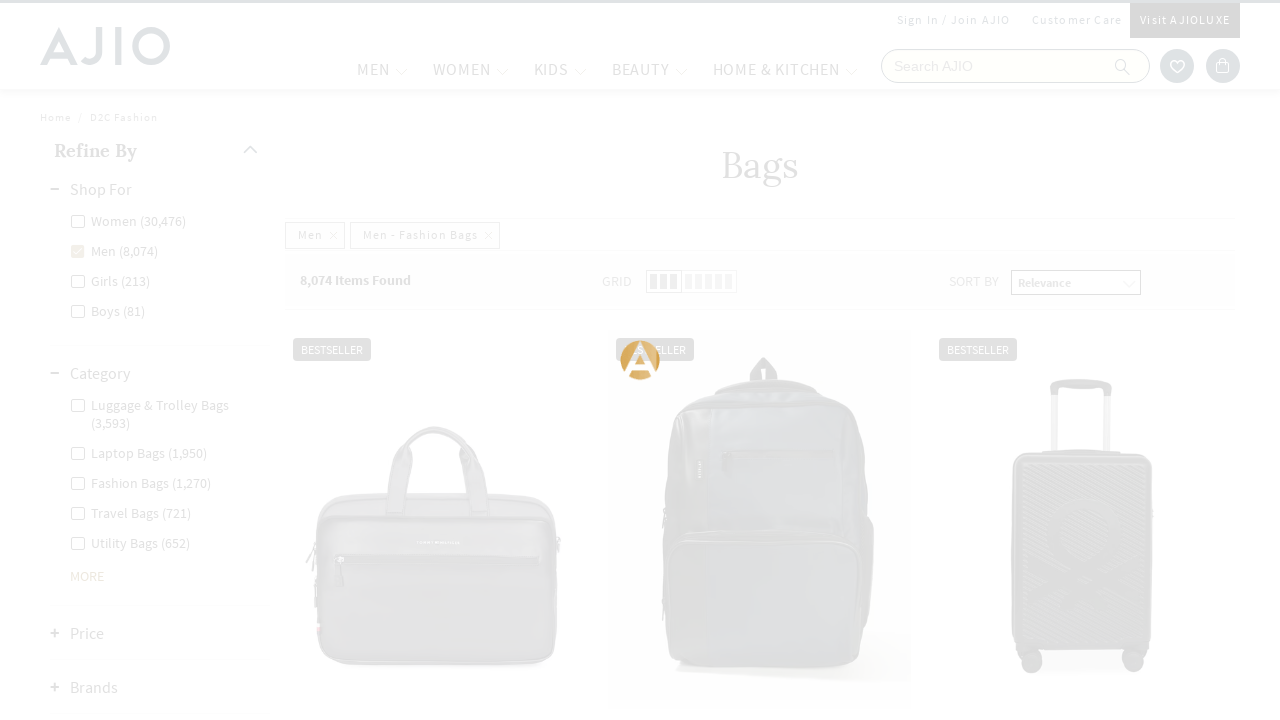

Bag names are displayed in filtered results
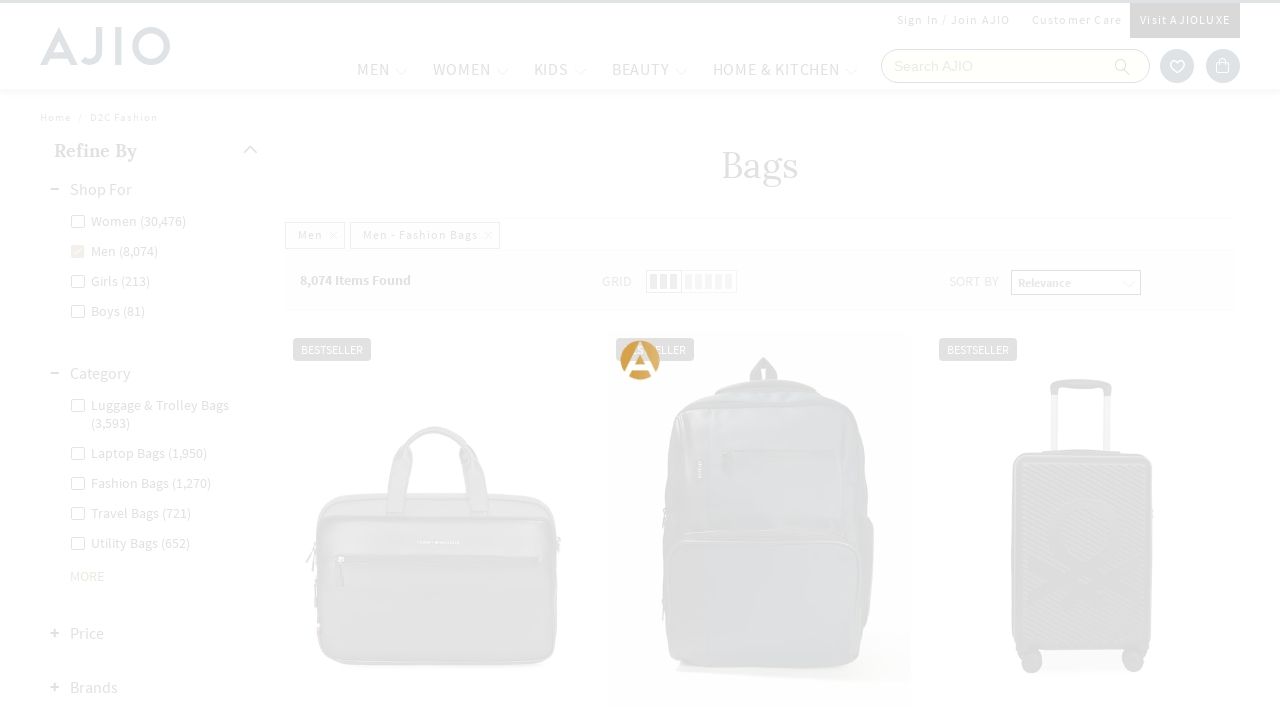

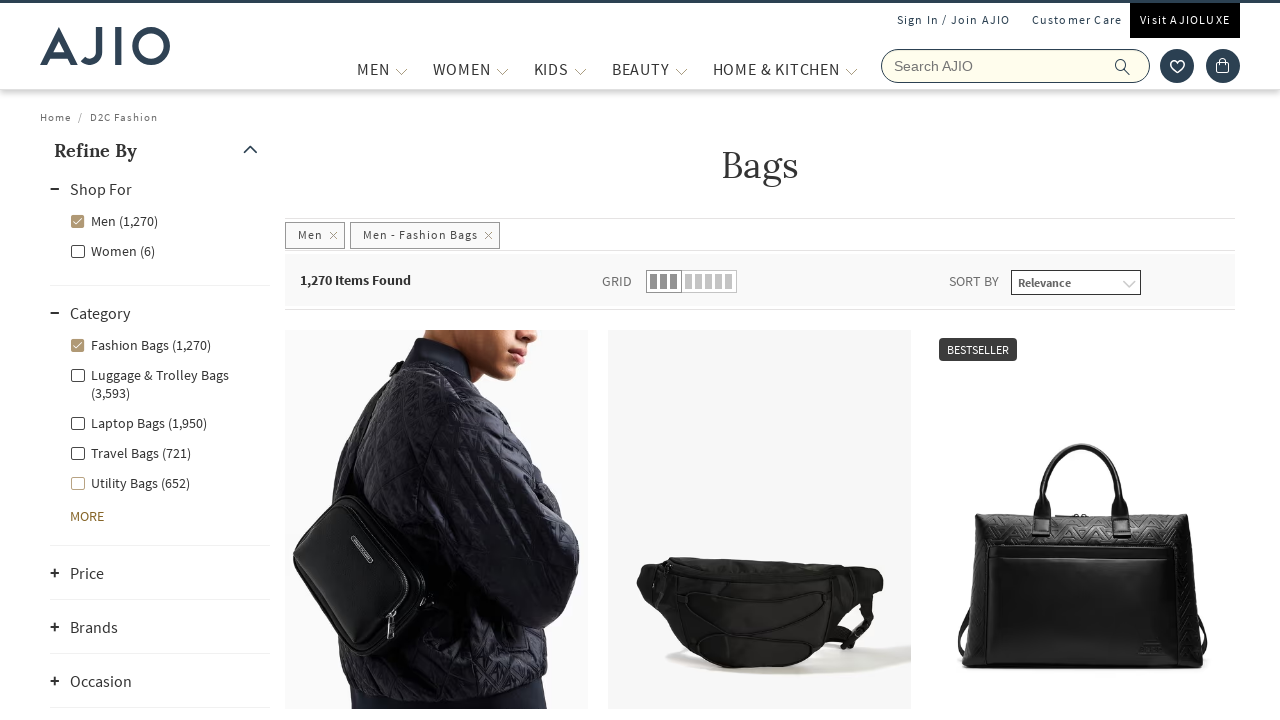